Tests a practice form submission on DemoQA by filling in personal details including name, email, phone number, subjects, state/city dropdowns, gender, hobbies, address, date of birth, and submitting the form.

Starting URL: https://demoqa.com/automation-practice-form

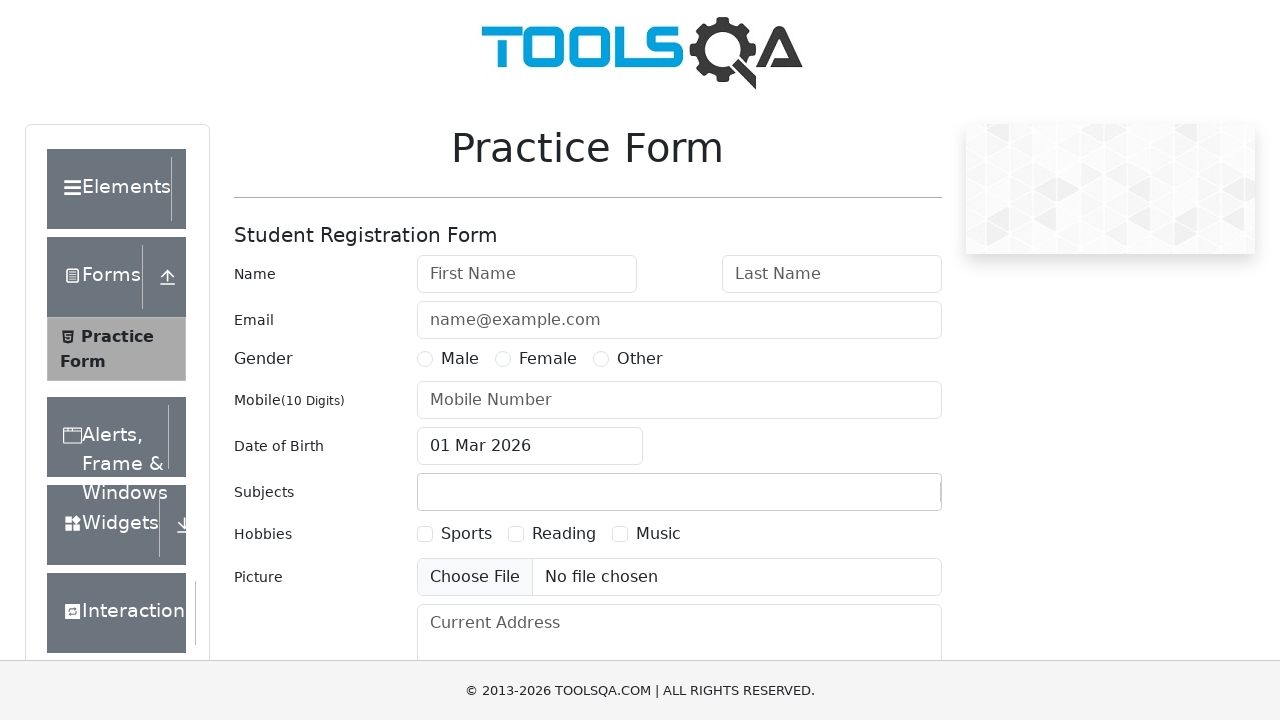

Filled first name field with 'Varun' on #firstName
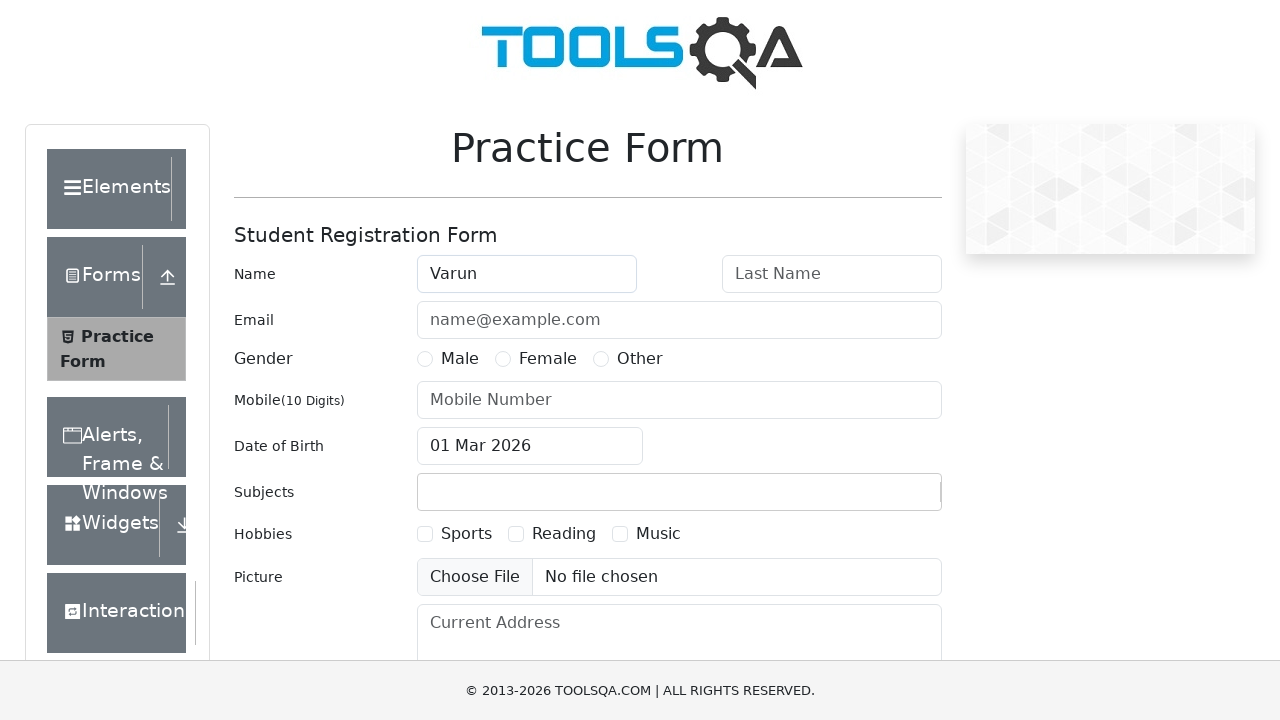

Filled last name field with 'Sharma' on #lastName
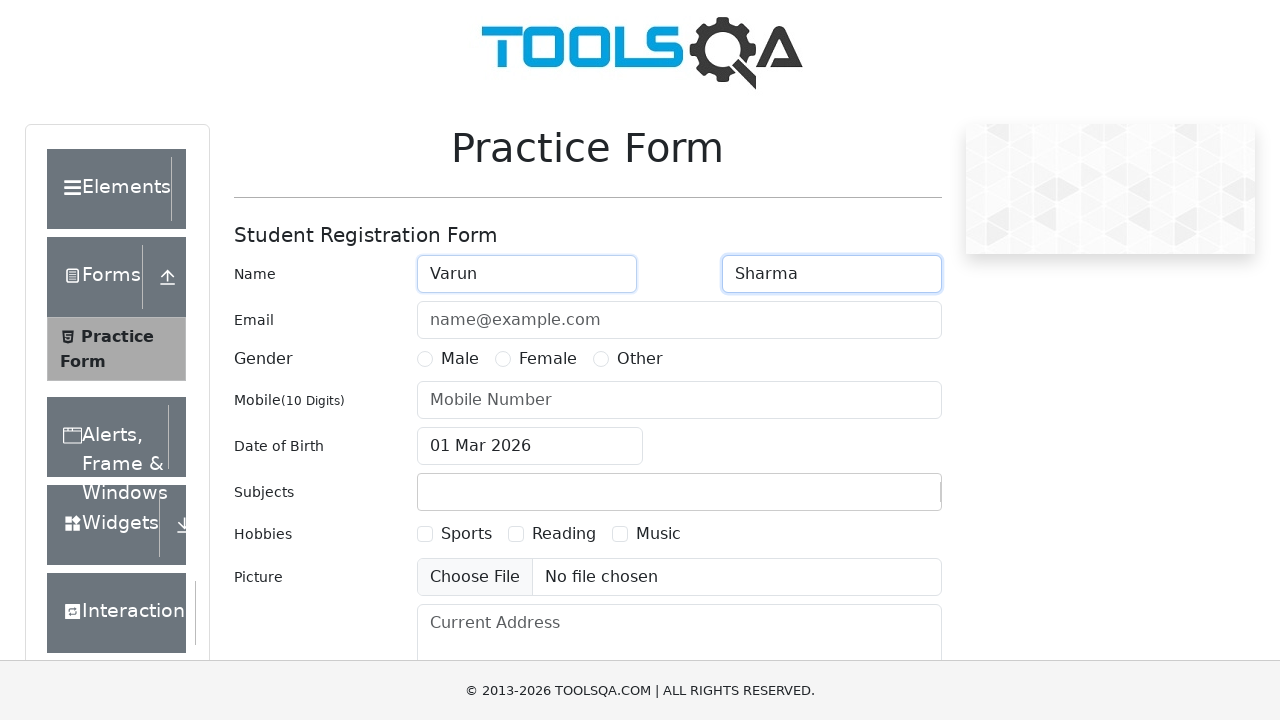

Filled email field with 'varun05961@yopmail.com' on #userEmail
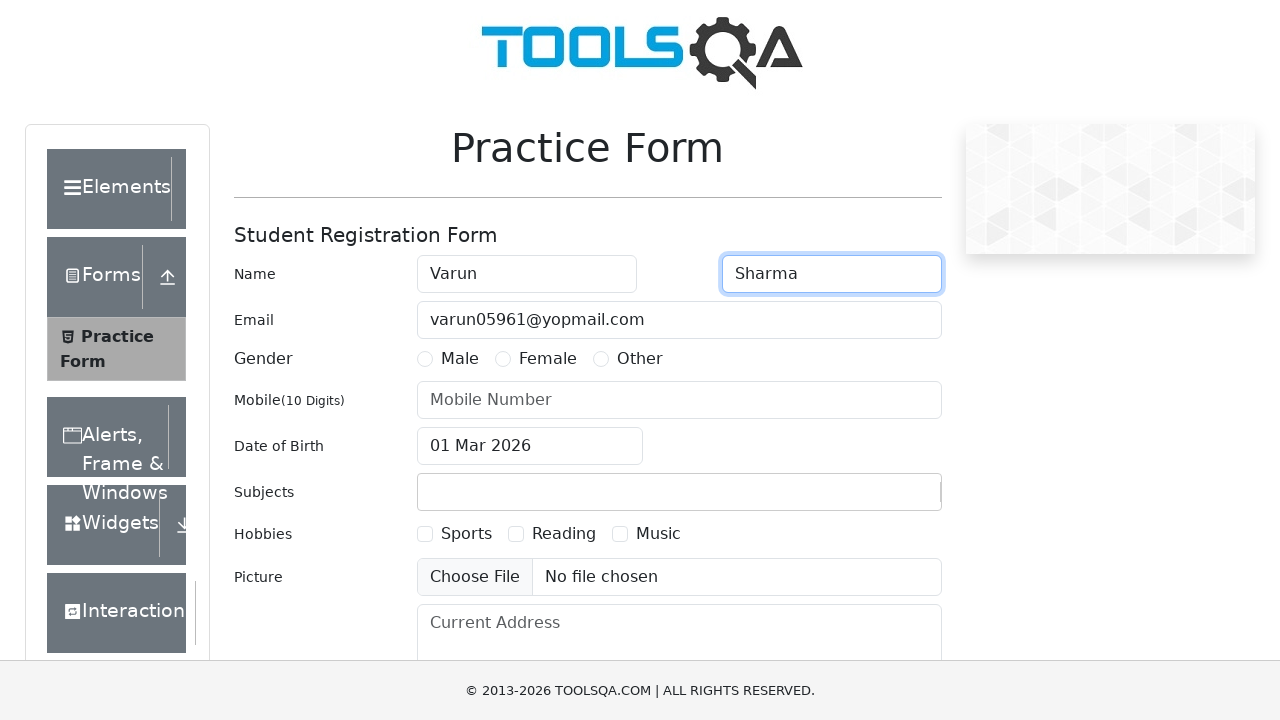

Filled phone number field with '8828525255' on #userNumber
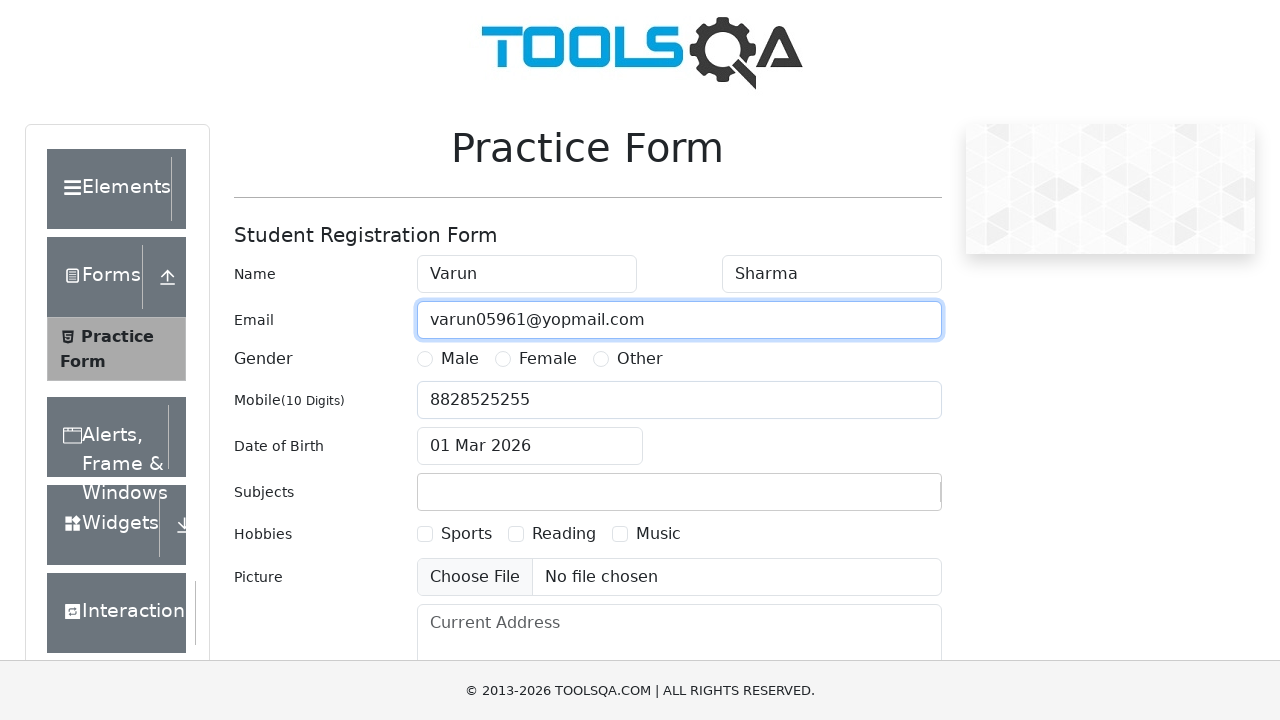

Clicked on subjects autocomplete input field at (430, 492) on .subjects-auto-complete__value-container input
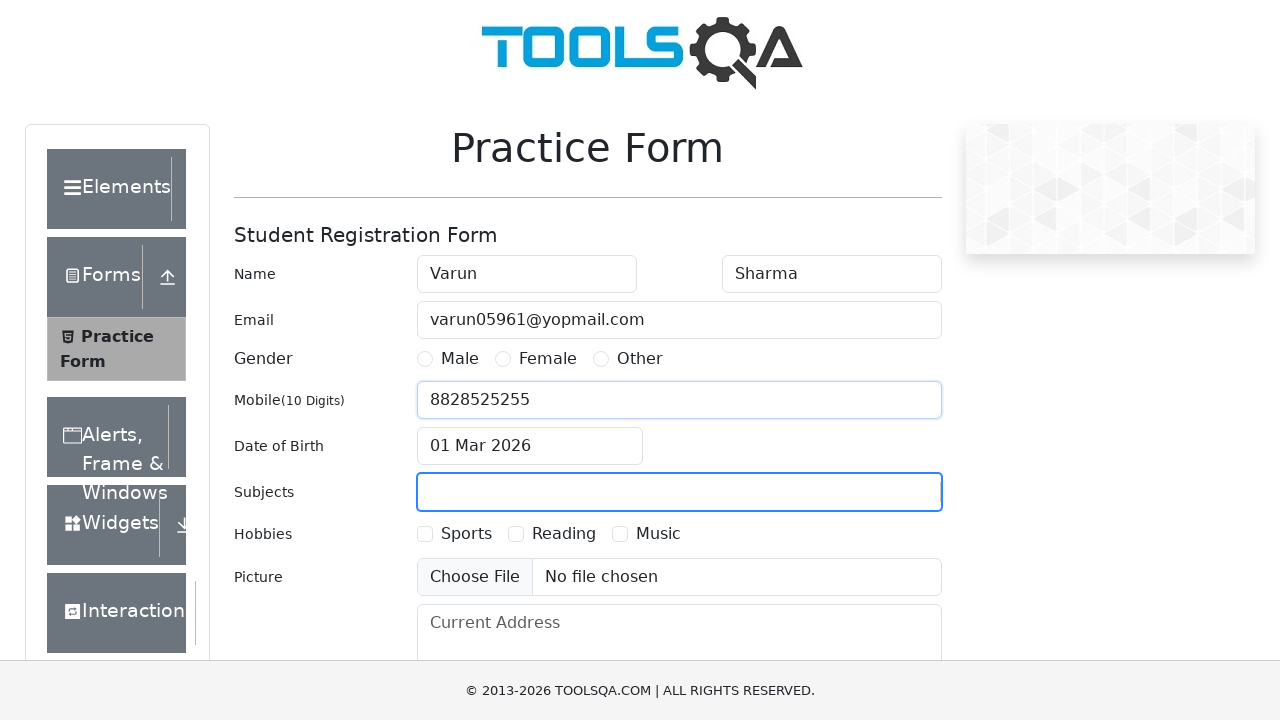

Typed 'Hindi' in subjects autocomplete field on .subjects-auto-complete__value-container input
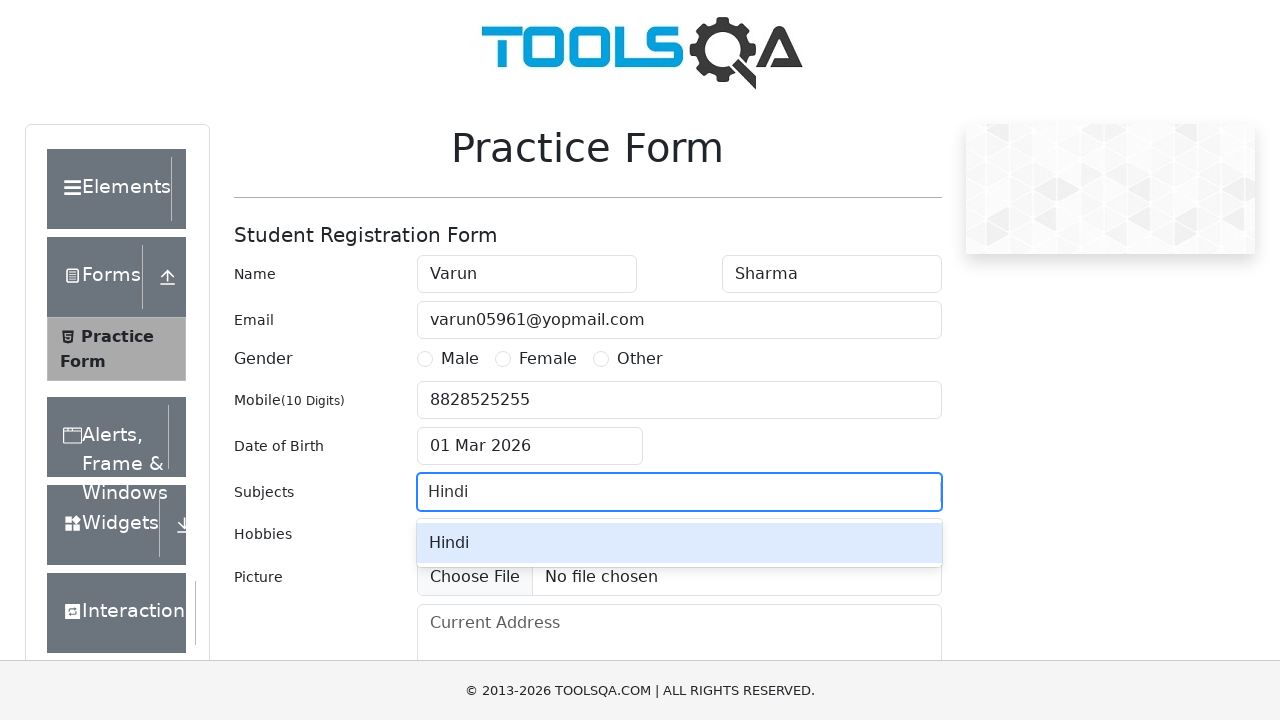

Hindi option appeared in autocomplete dropdown
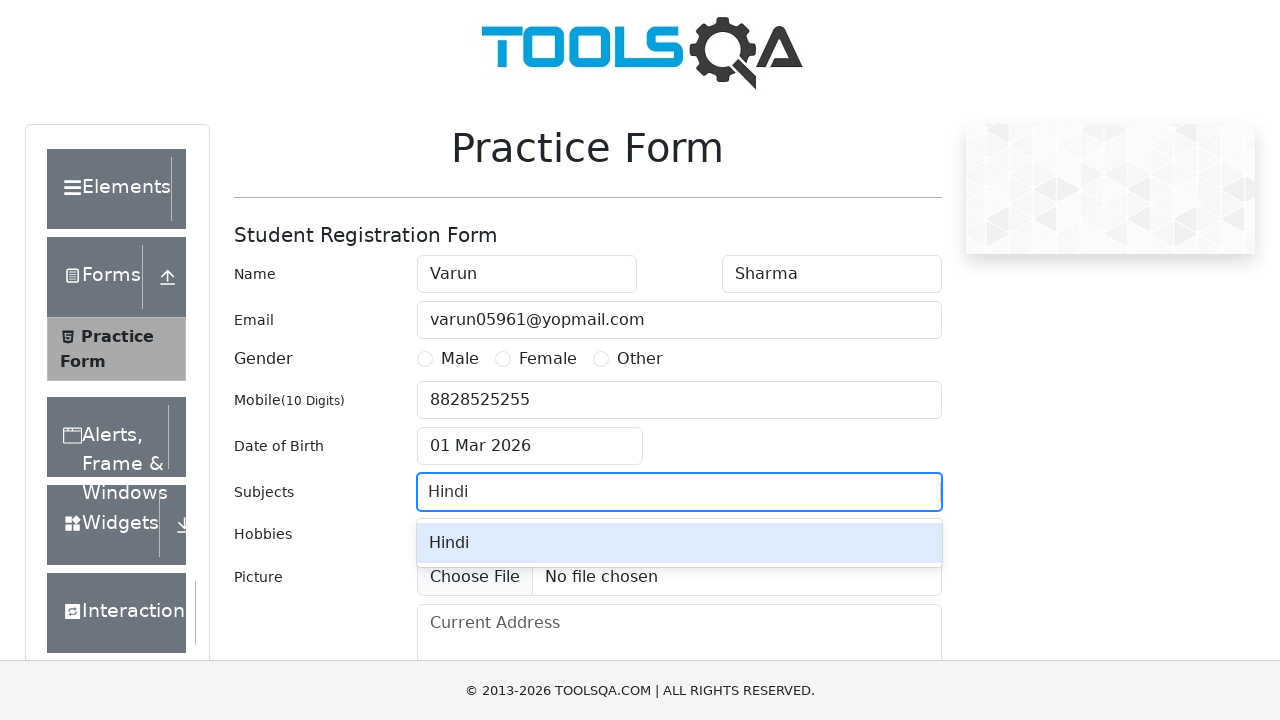

Selected 'Hindi' from autocomplete dropdown at (679, 543) on #react-select-2-option-0
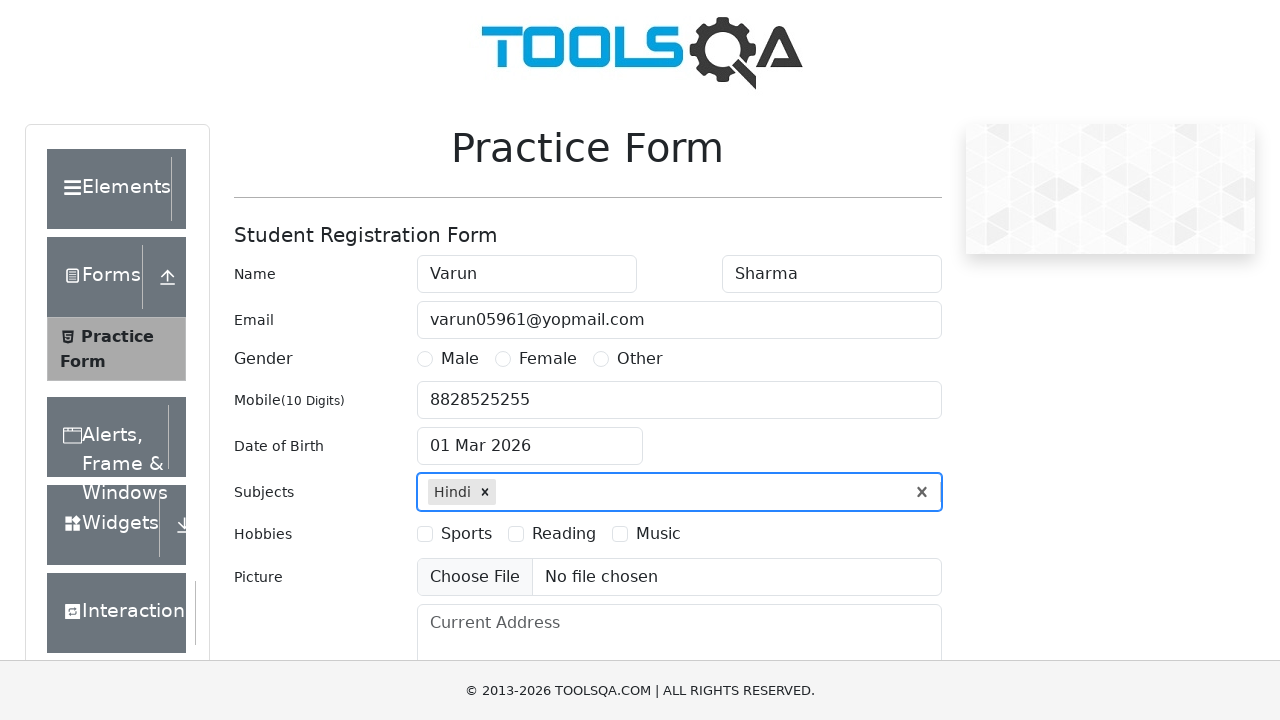

Typed 'English' in subjects autocomplete field on .subjects-auto-complete__value-container input
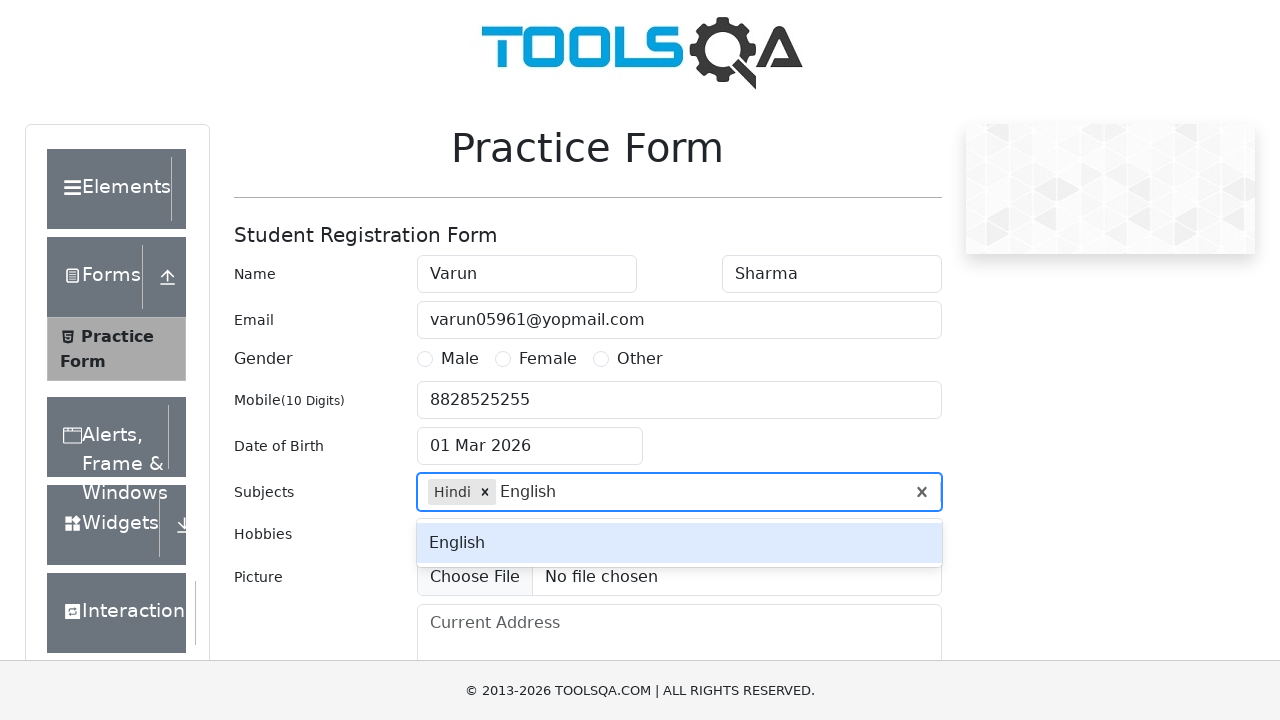

English option appeared in autocomplete dropdown
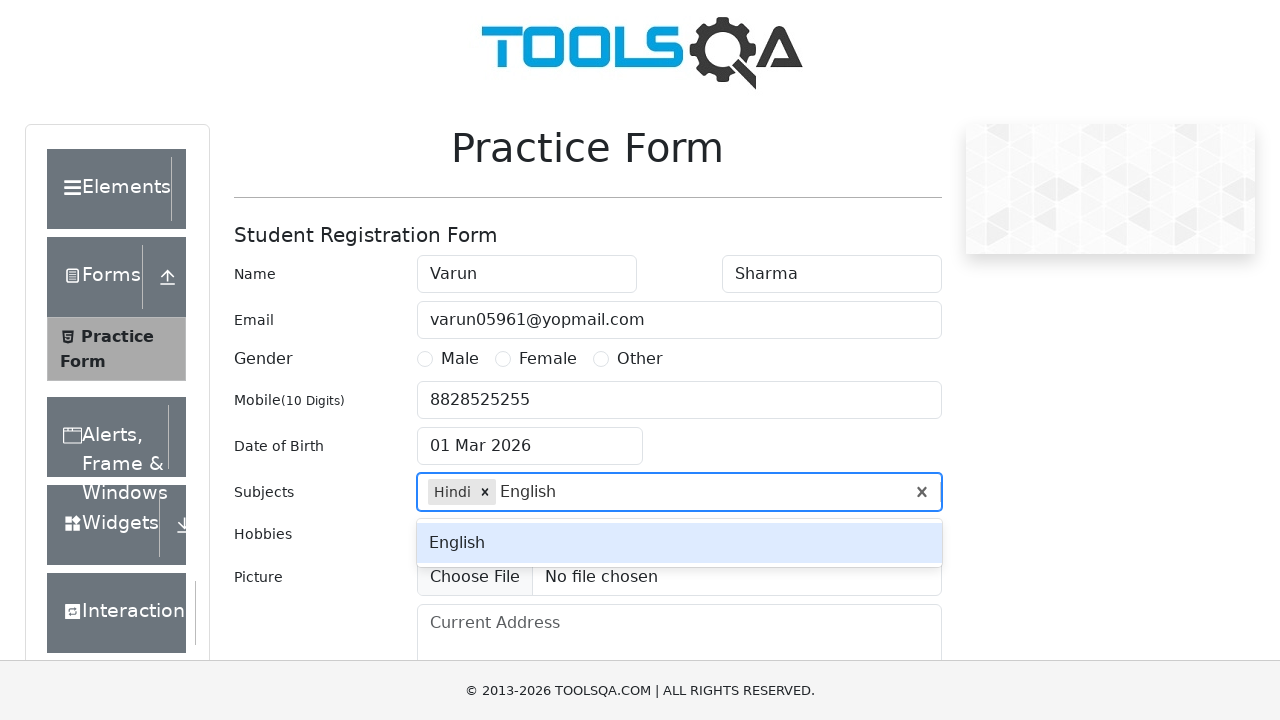

Selected 'English' from autocomplete dropdown at (679, 543) on #react-select-2-option-0
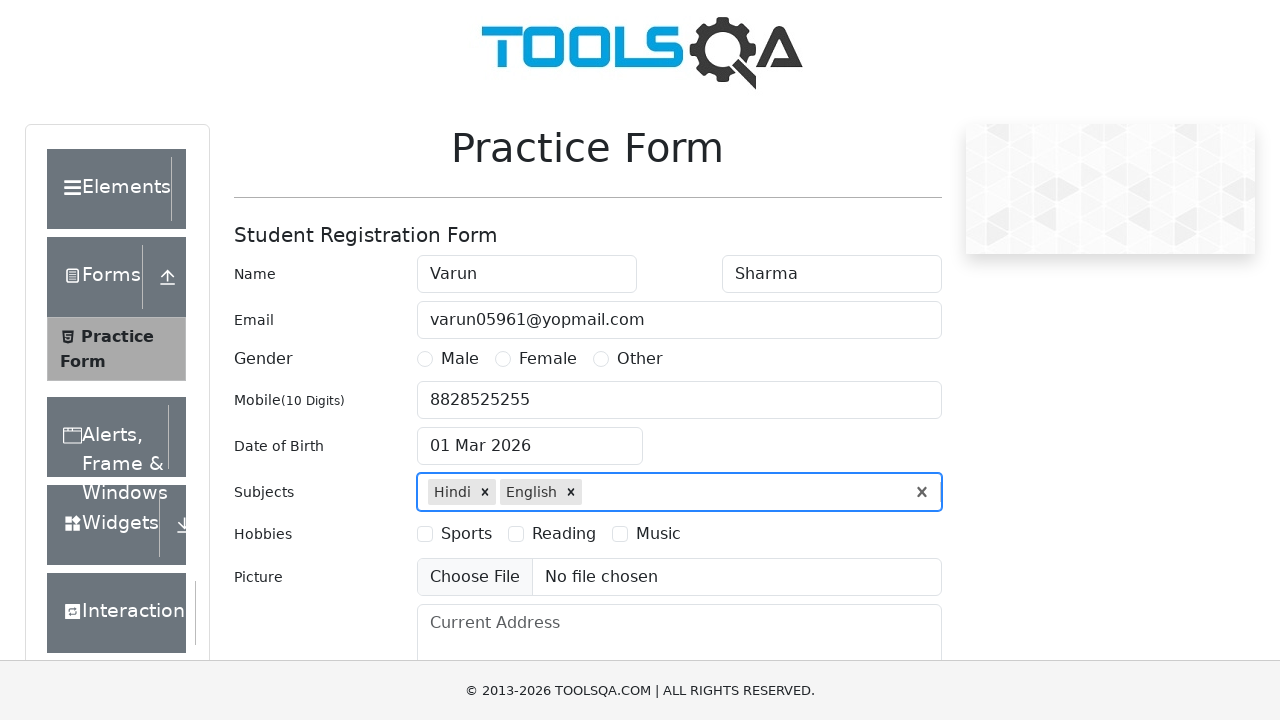

Clicked on state dropdown at (527, 437) on #state
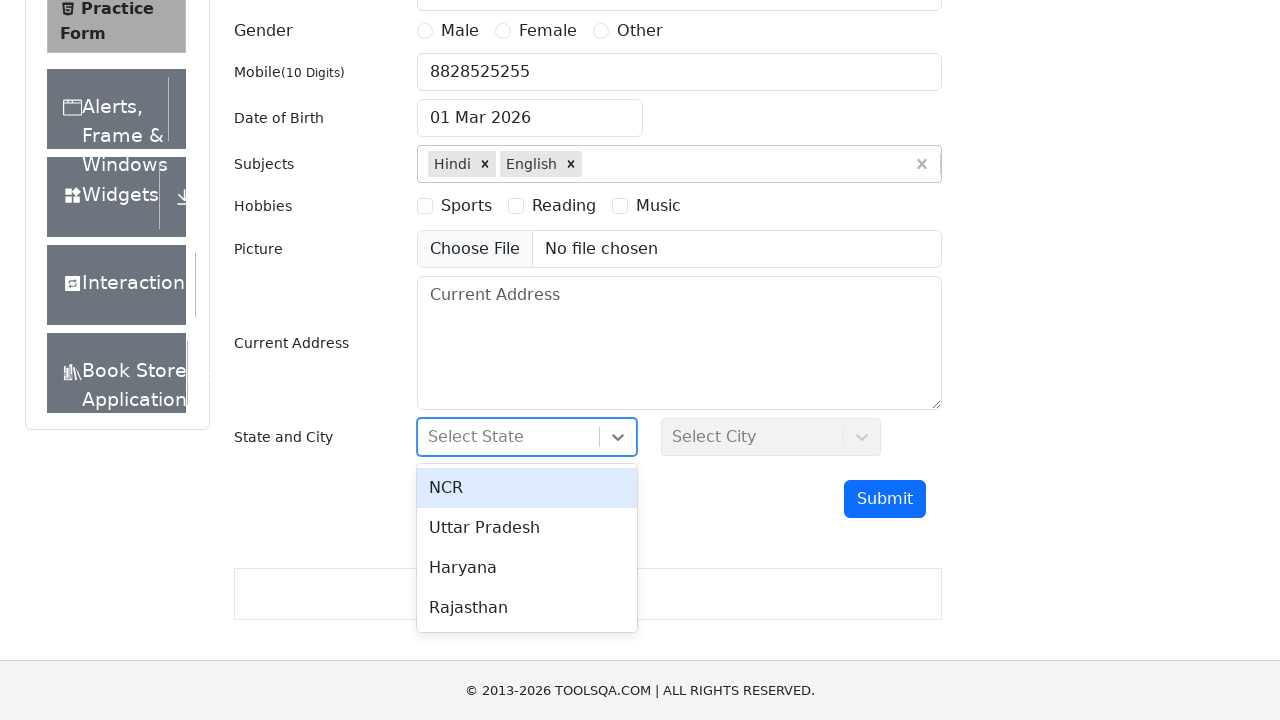

Selected a state from dropdown at (527, 568) on #react-select-3-option-2
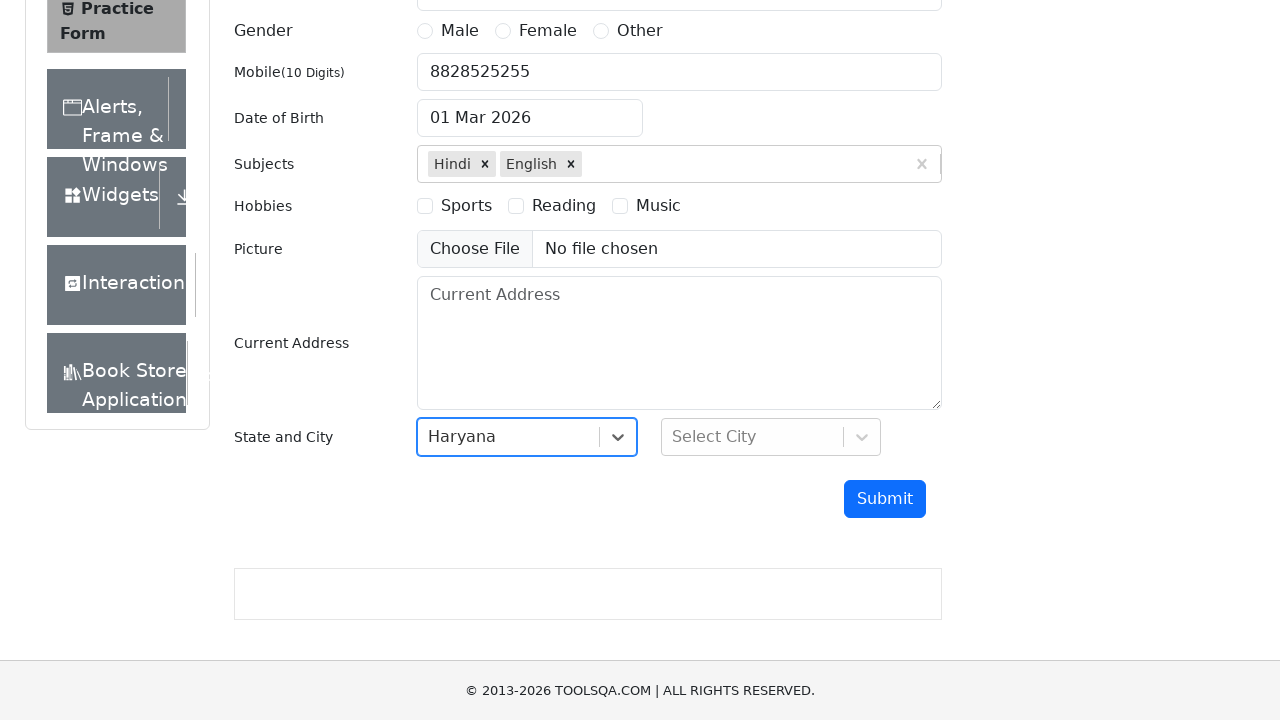

Clicked on city dropdown at (771, 437) on #city
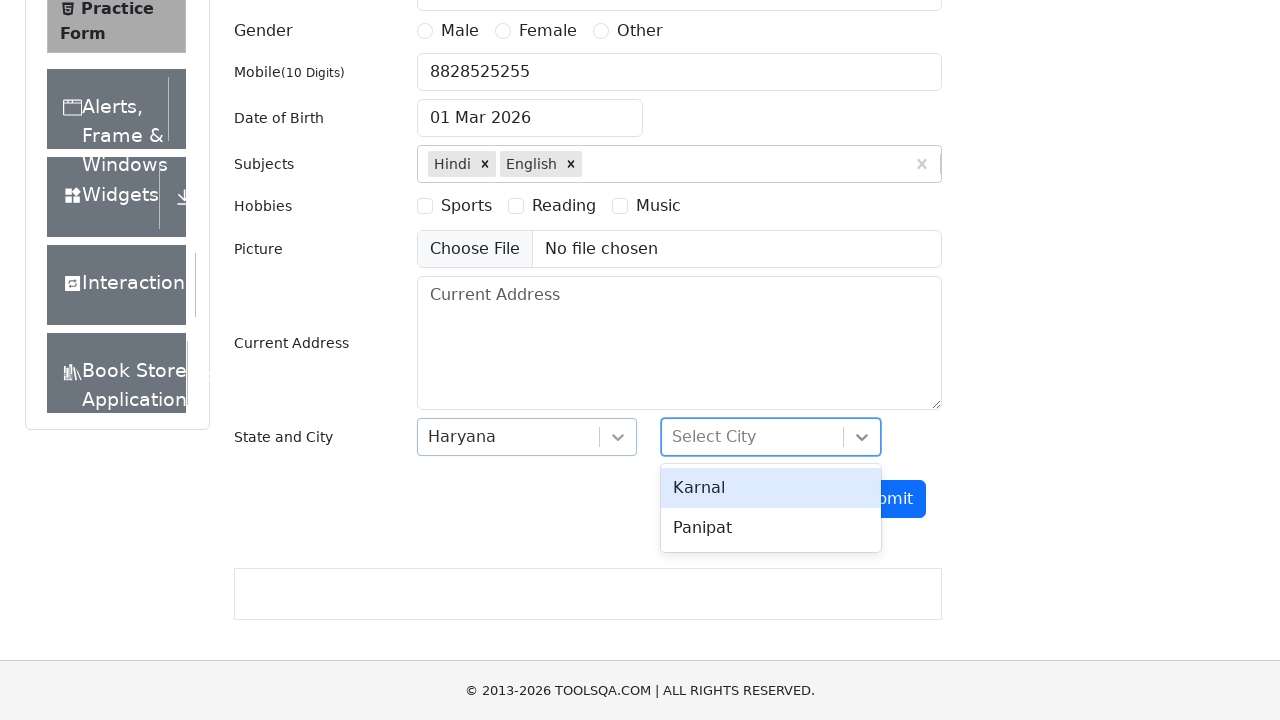

Selected a city from dropdown at (771, 528) on #react-select-4-option-1
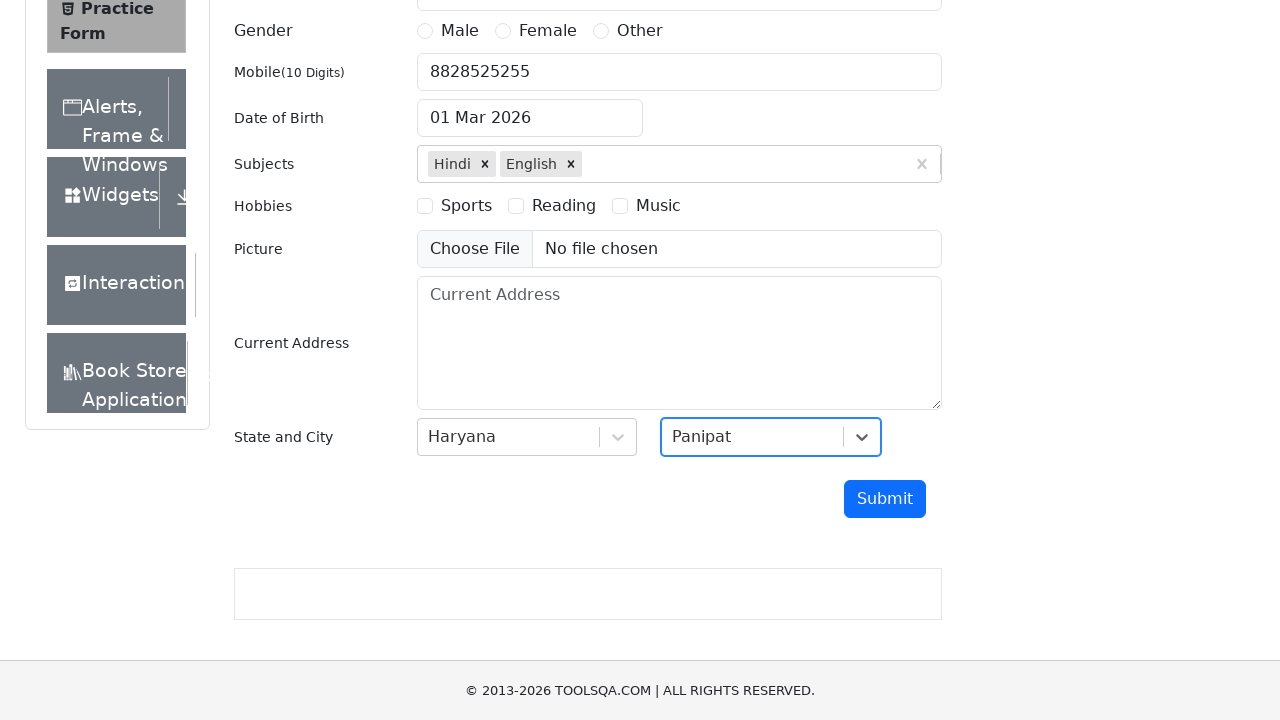

Selected 'Male' gender option at (460, 31) on label[for='gender-radio-1']
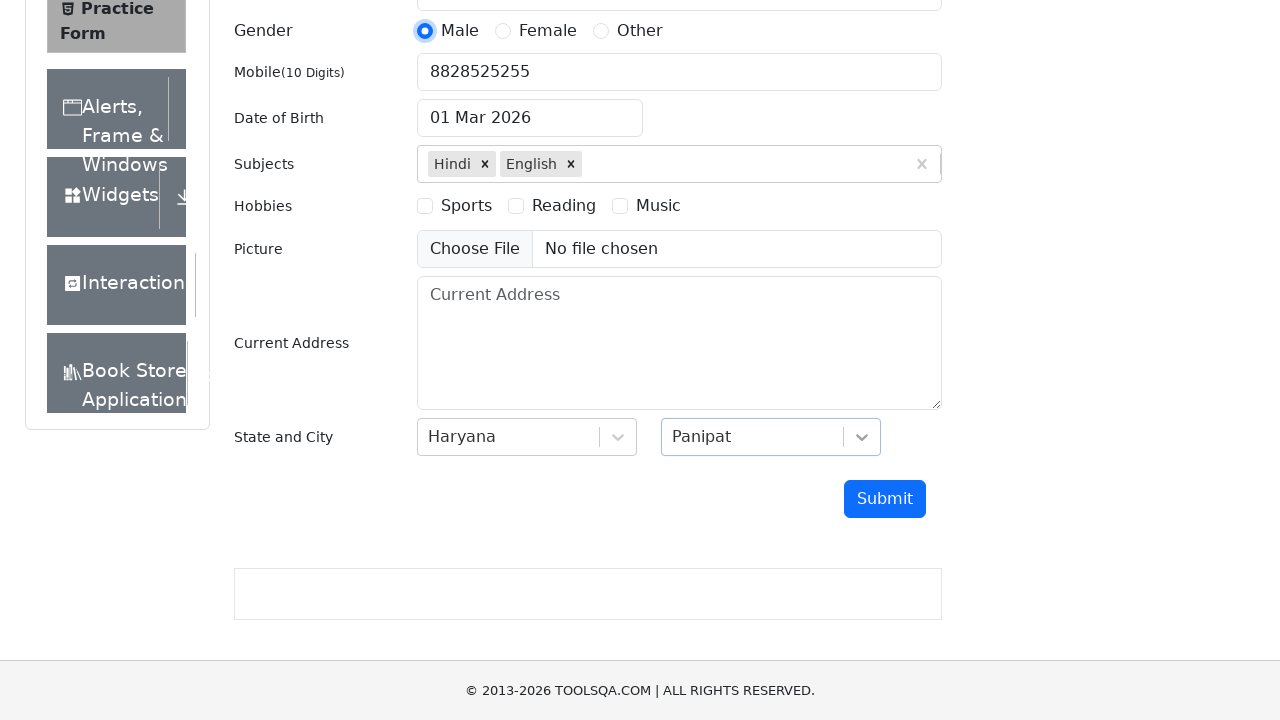

Selected 'Music' from hobbies checkbox at (658, 206) on label[for='hobbies-checkbox-3']
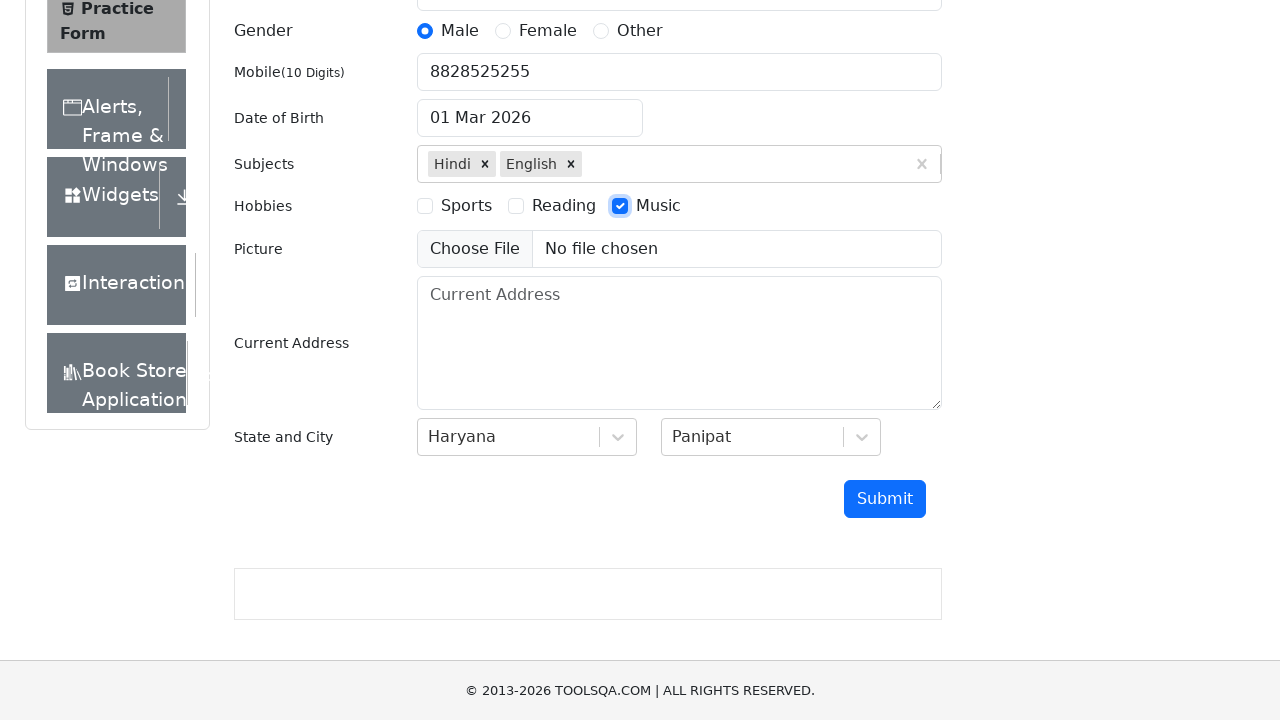

Filled current address field with 'Ambala' on #currentAddress
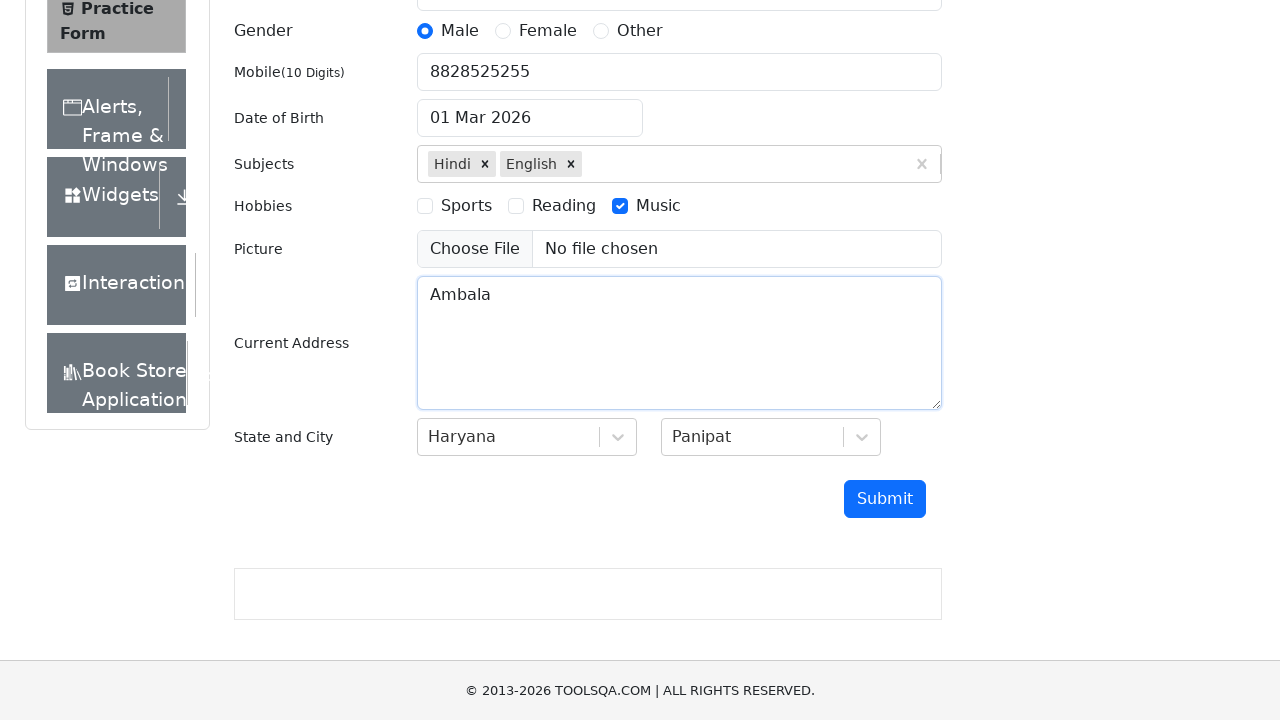

Clicked on date of birth picker at (530, 118) on .react-datepicker-wrapper
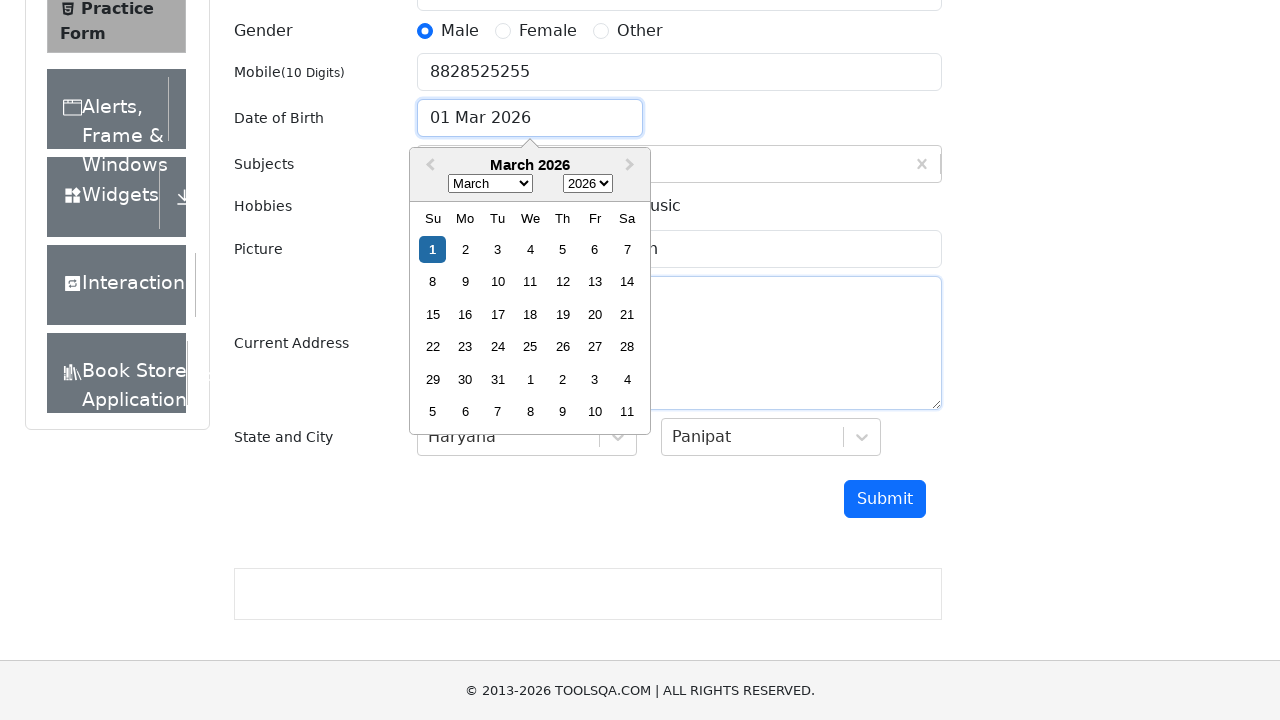

Selected month from date picker on .react-datepicker__month-select
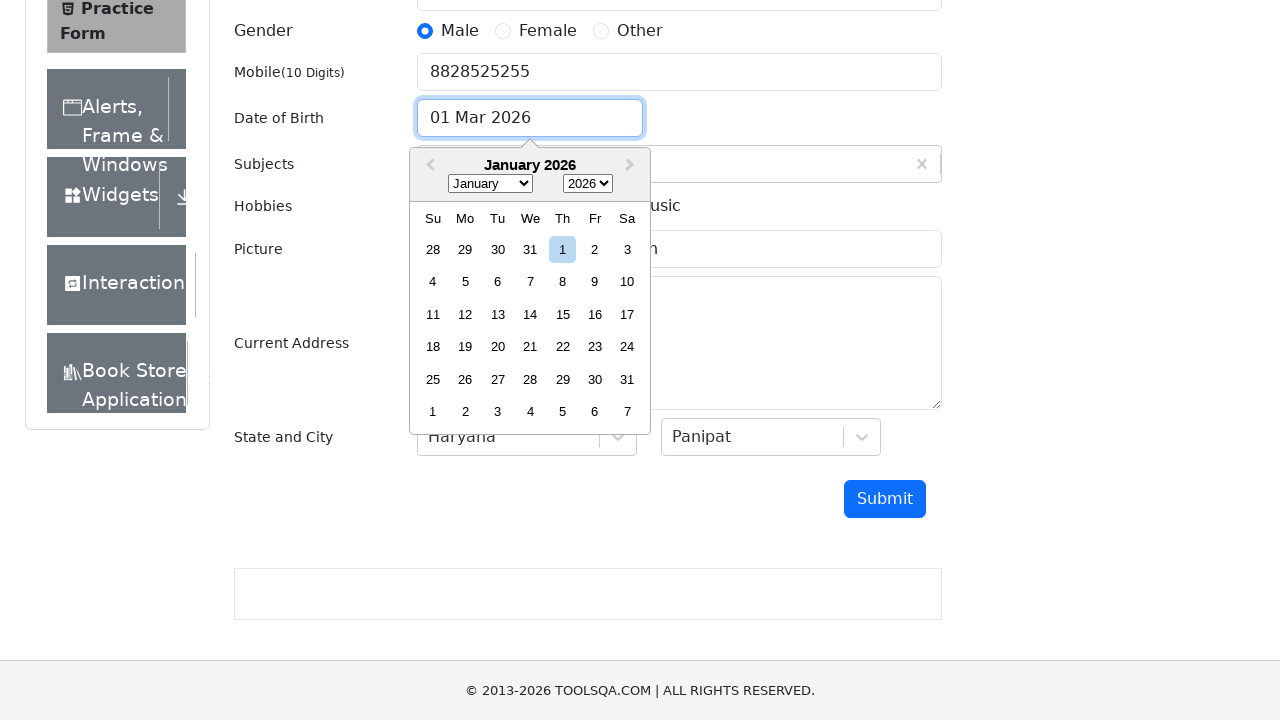

Selected year from date picker on .react-datepicker__year-select
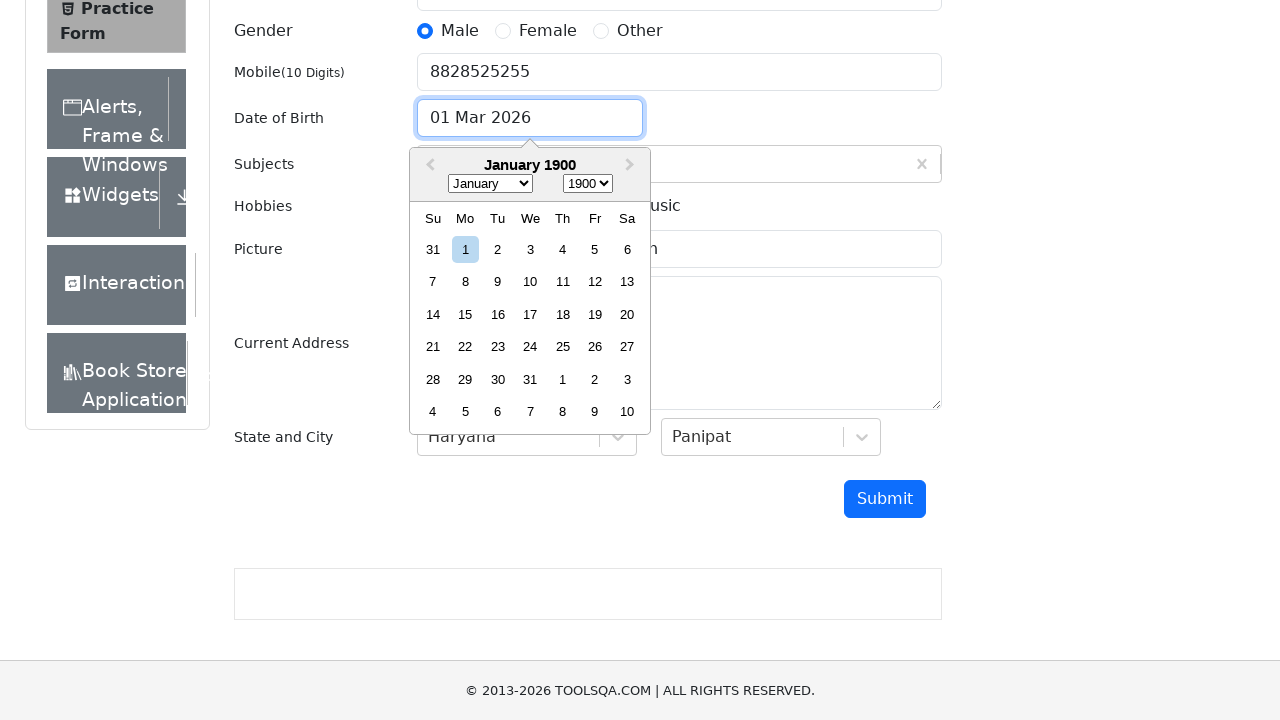

Selected day 5 from date picker at (595, 249) on .react-datepicker__day--005
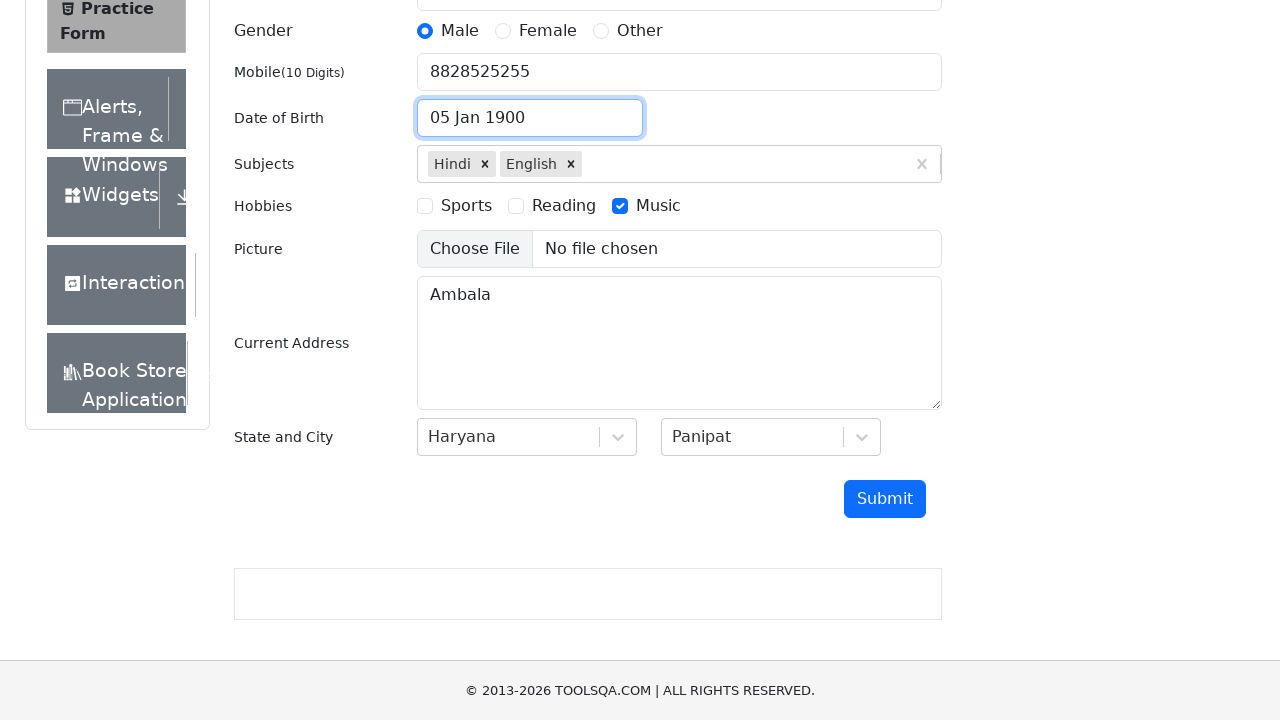

Clicked submit button to submit the practice form at (885, 499) on #submit
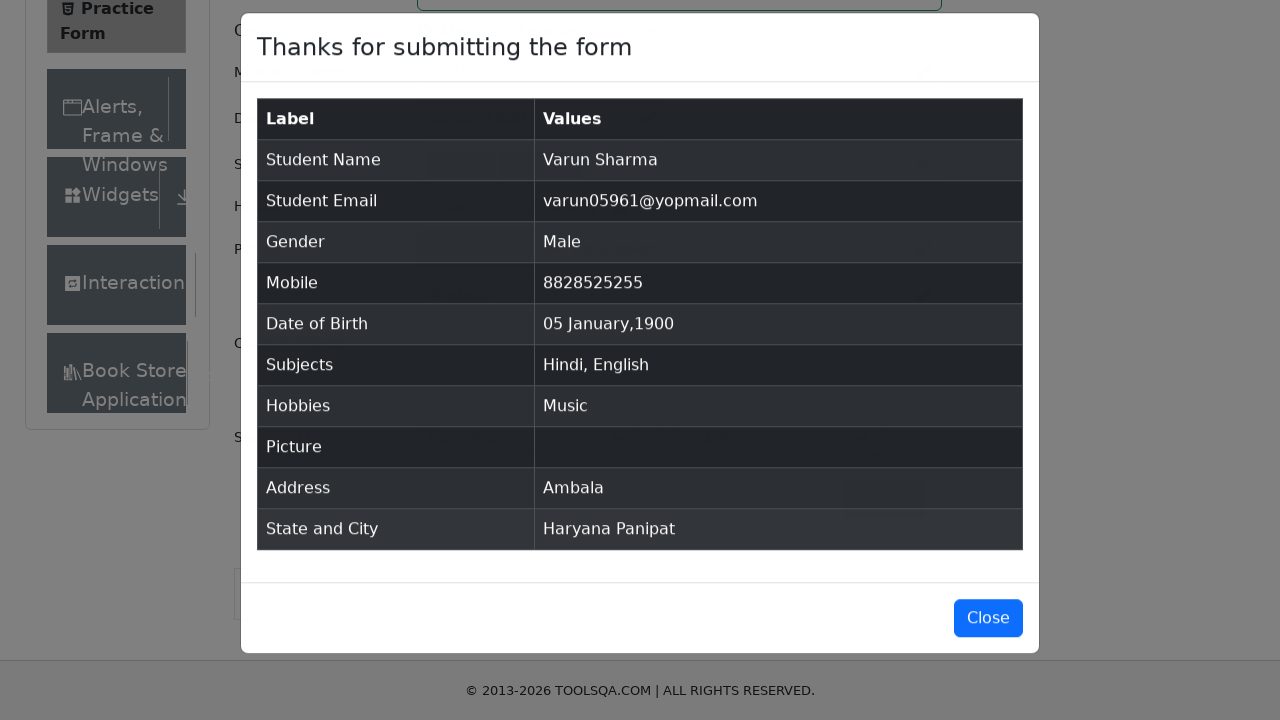

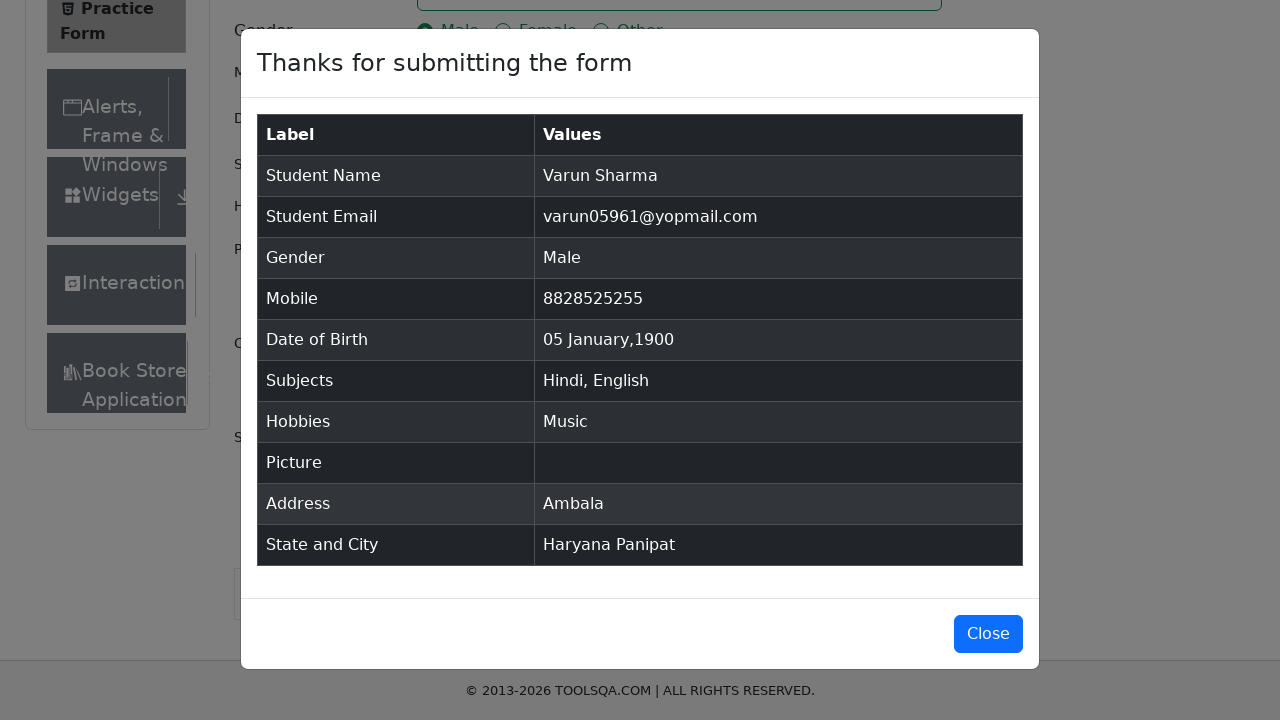